Tests alert handling by triggering an alert dialog and accepting it

Starting URL: https://seleniumautomationpractice.blogspot.com/2018/01/blog-post.html

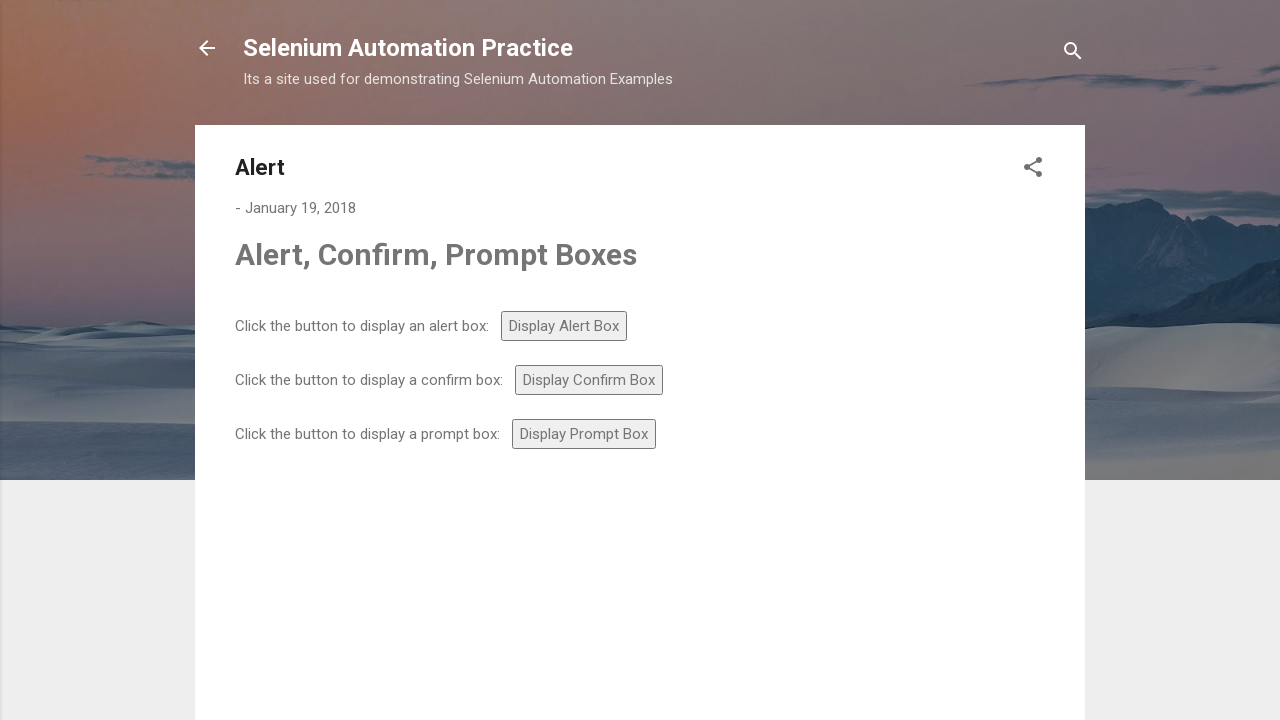

Set up alert dialog handler
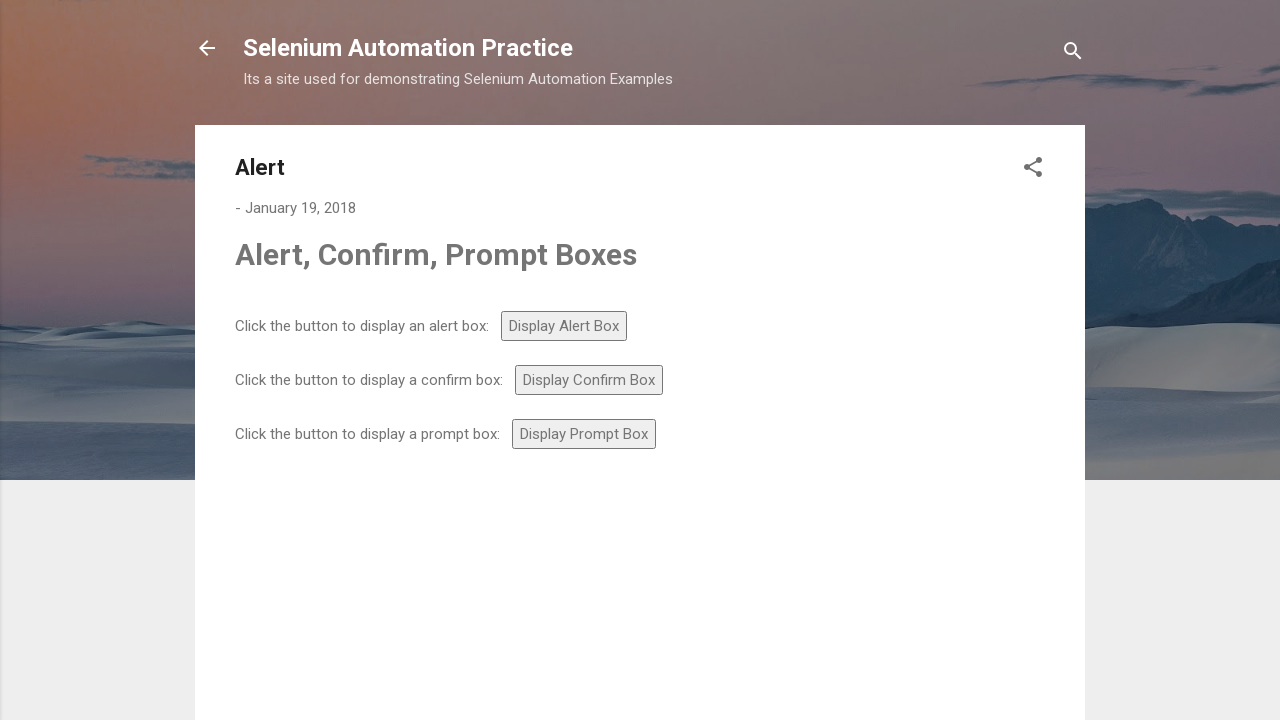

Clicked alert button to trigger alert dialog at (564, 326) on #alert
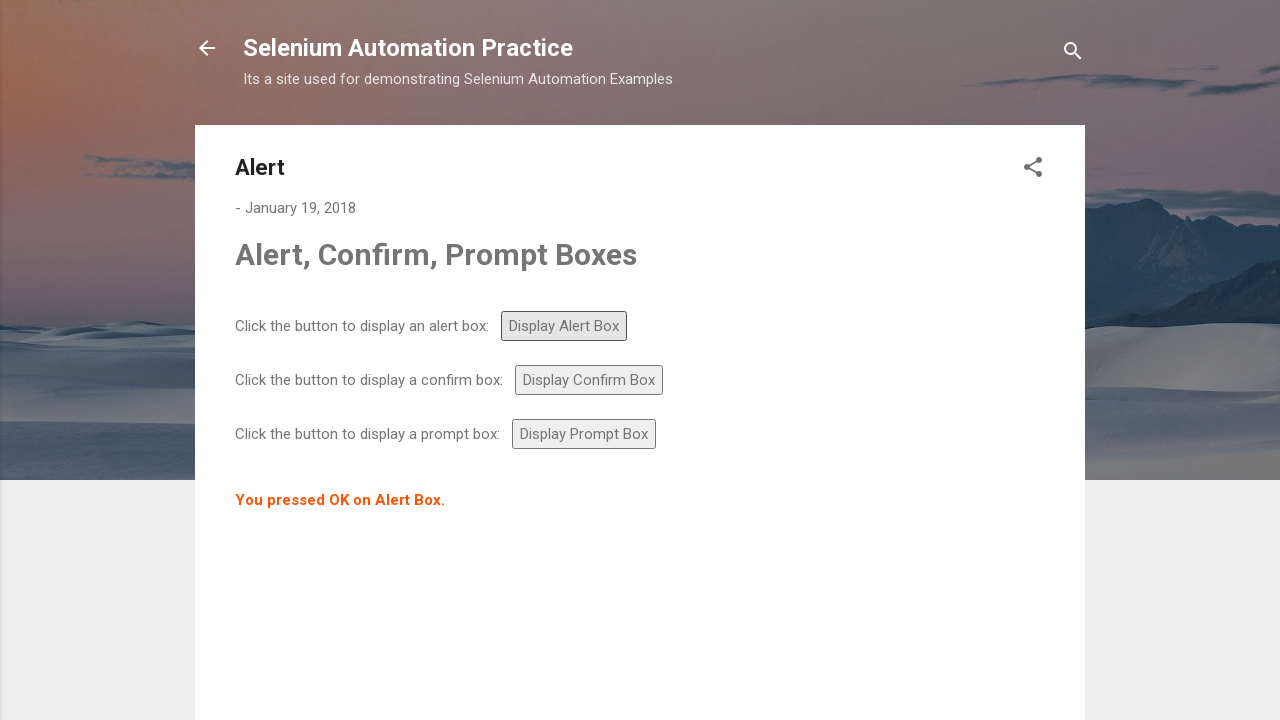

Waited for alert to be processed and accepted
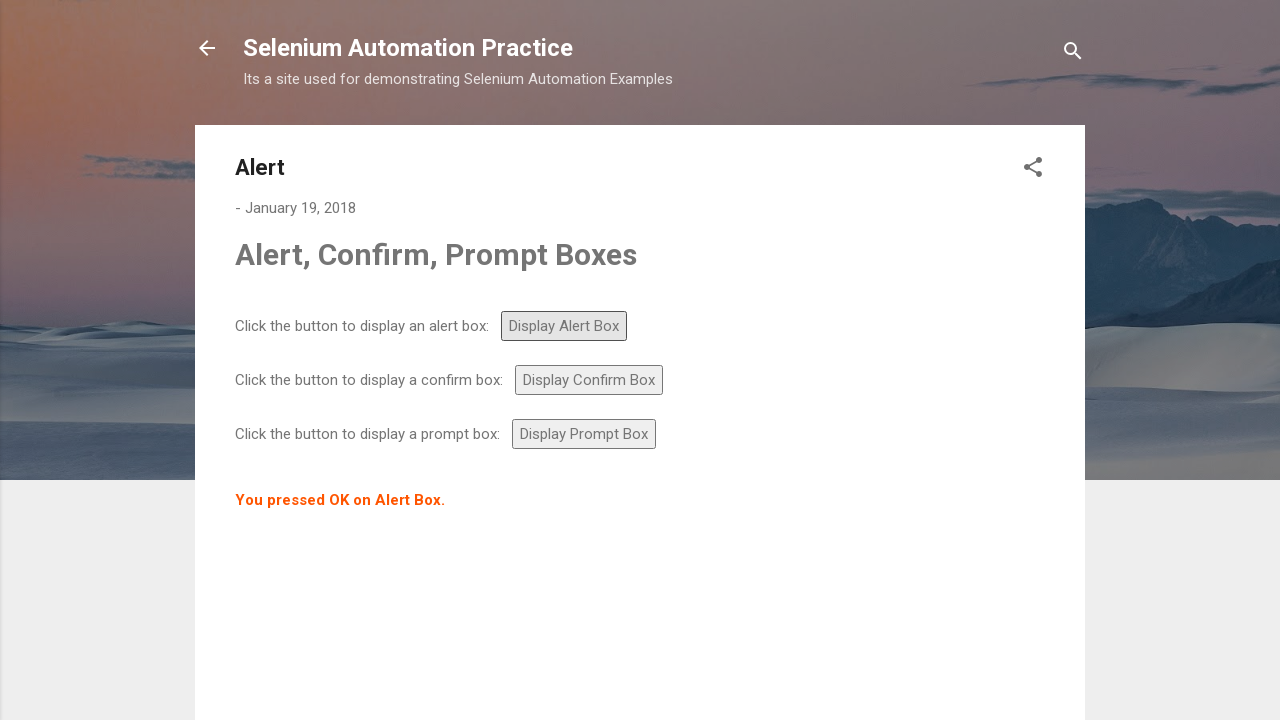

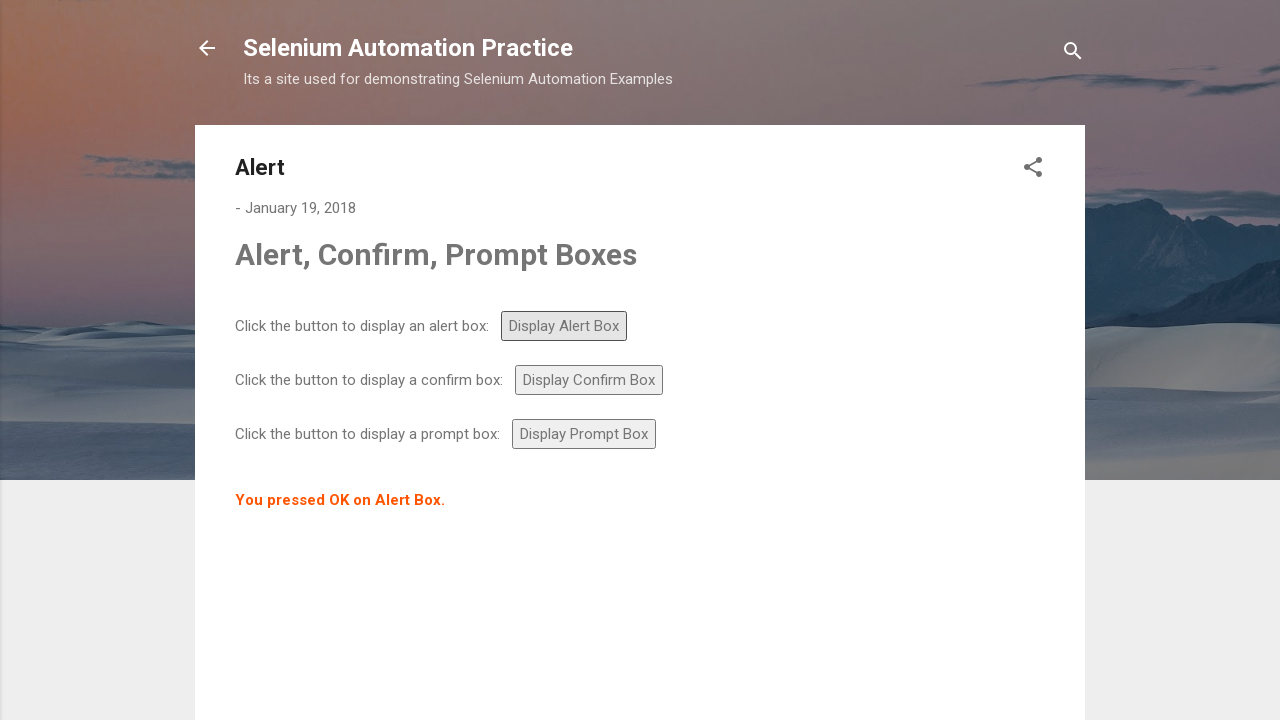